Completes the full web form by filling in name, job title, selecting radio button, checkbox, dropdown, date picker, and submitting the form.

Starting URL: https://formy-project.herokuapp.com/

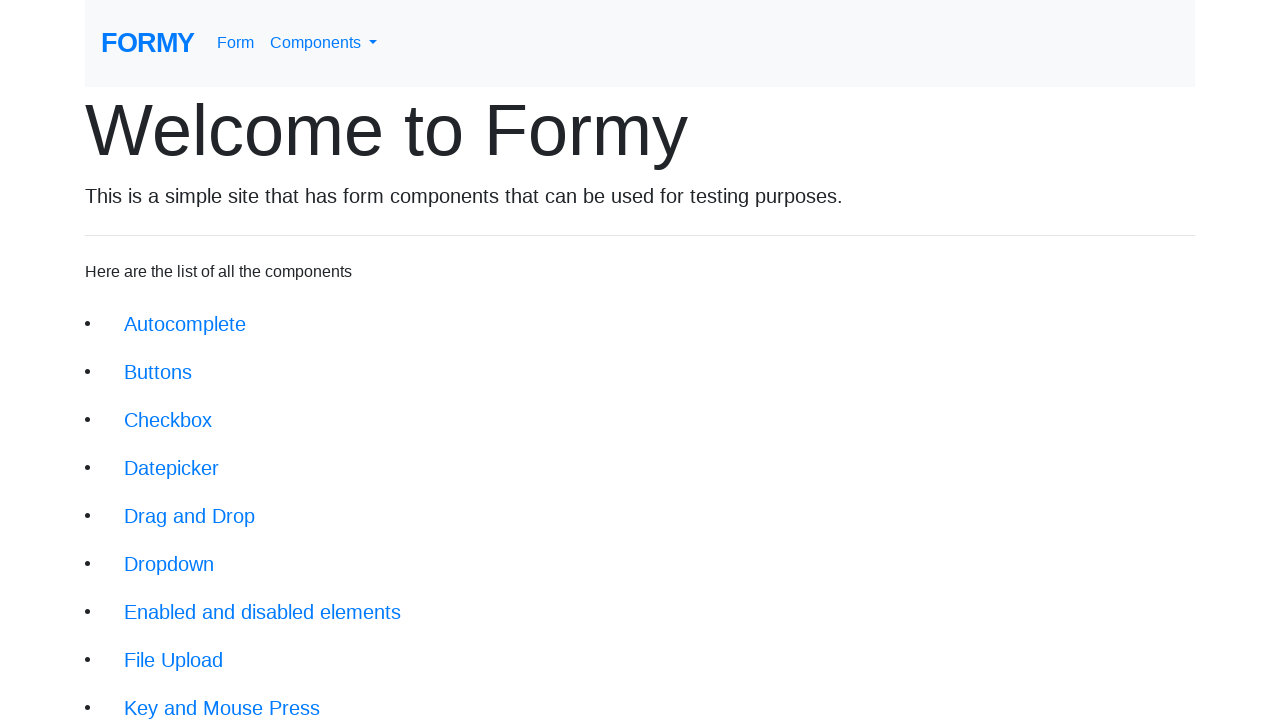

Clicked on Complete Web Form link at (216, 696) on div.jumbotron-fluid >> a:text('Complete Web Form')
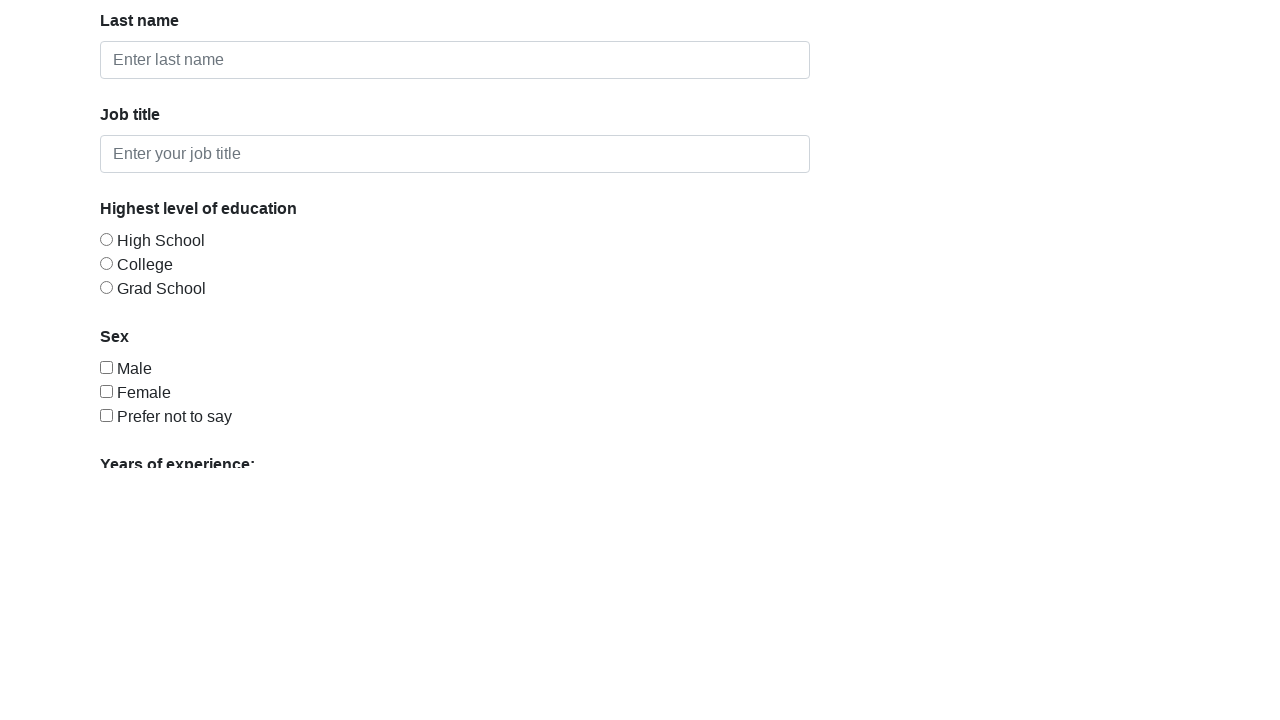

Filled in first name with 'Vera' on #first-name
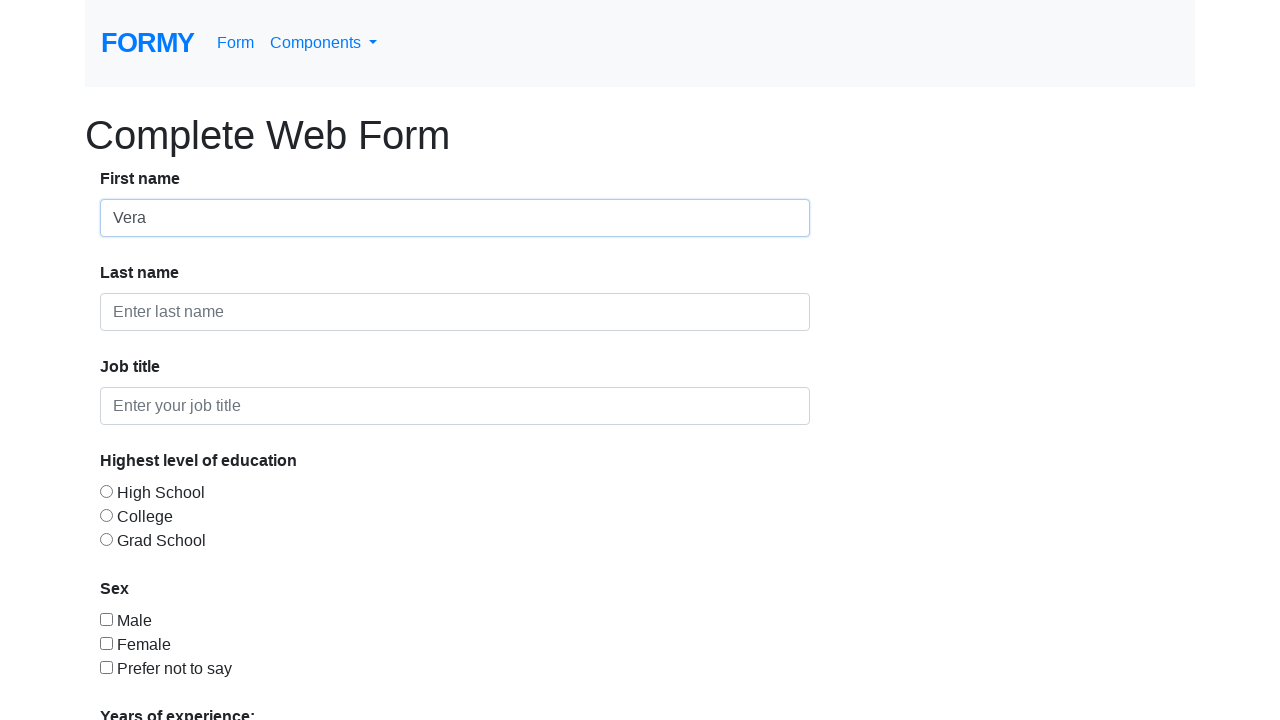

Filled in last name with 'Dmitrenko' on #last-name
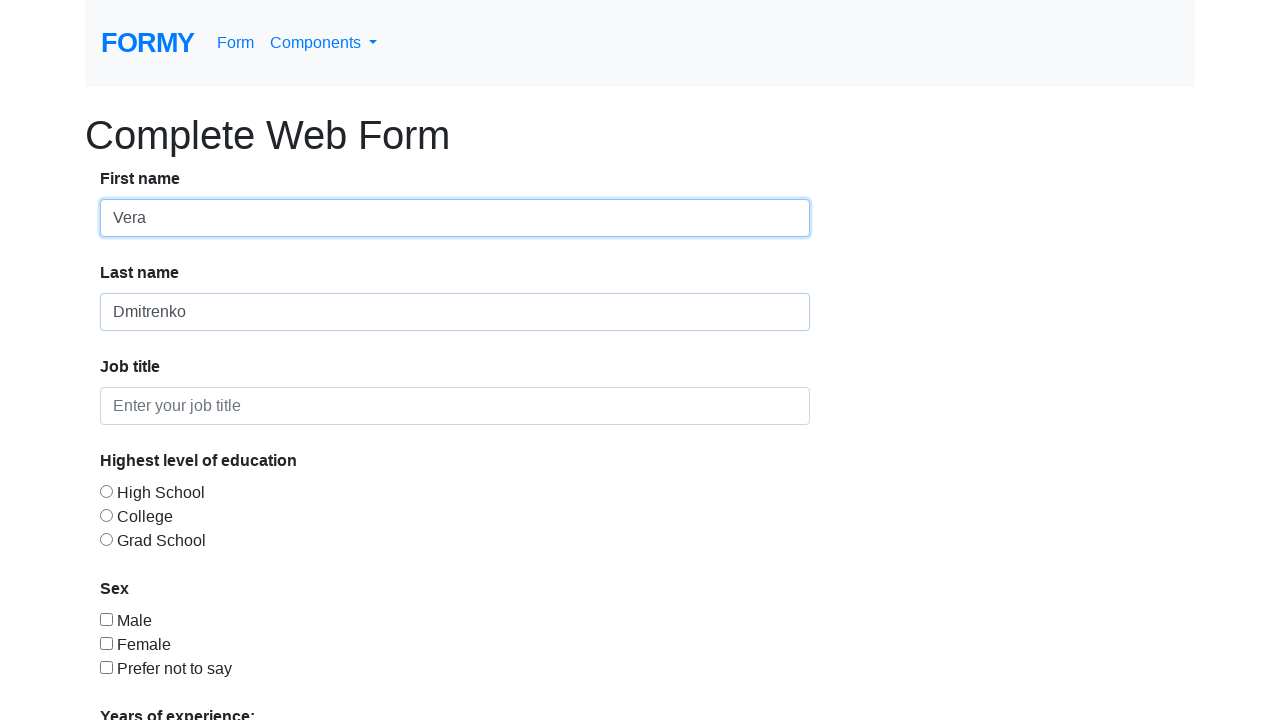

Filled in job title with 'Software Tester' on #job-title
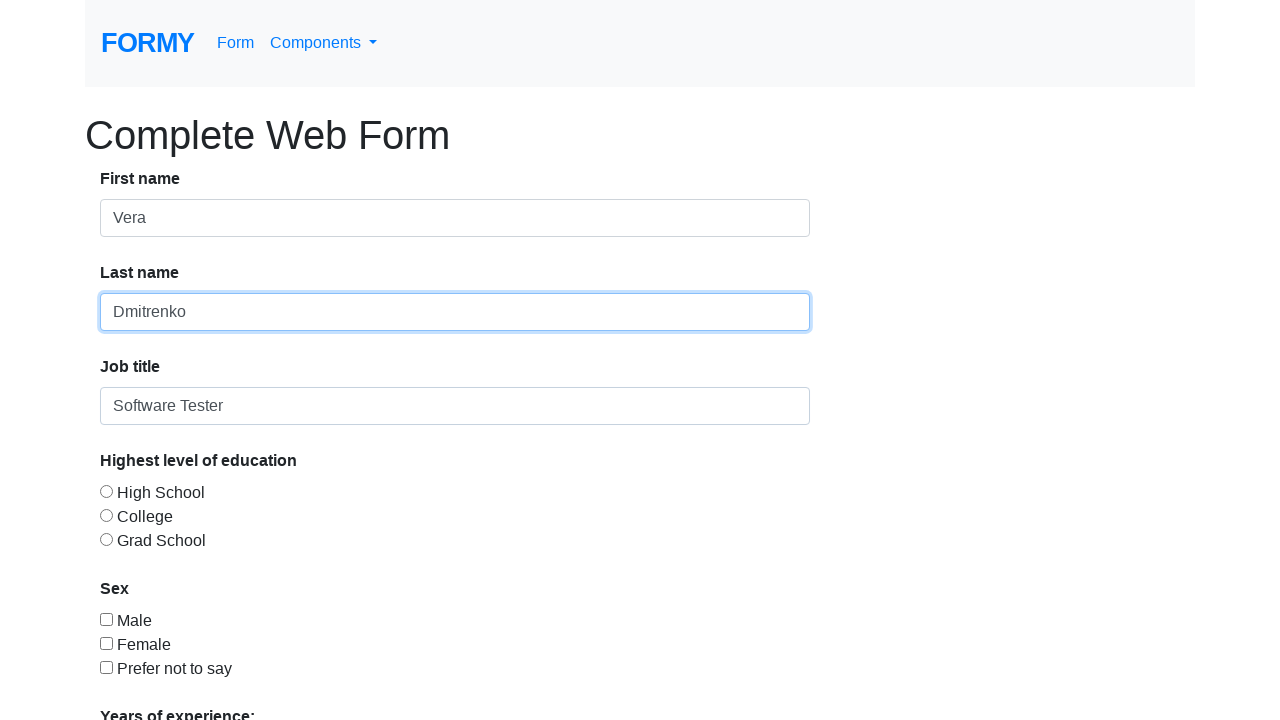

Selected radio button option 1 at (106, 491) on #radio-button-1
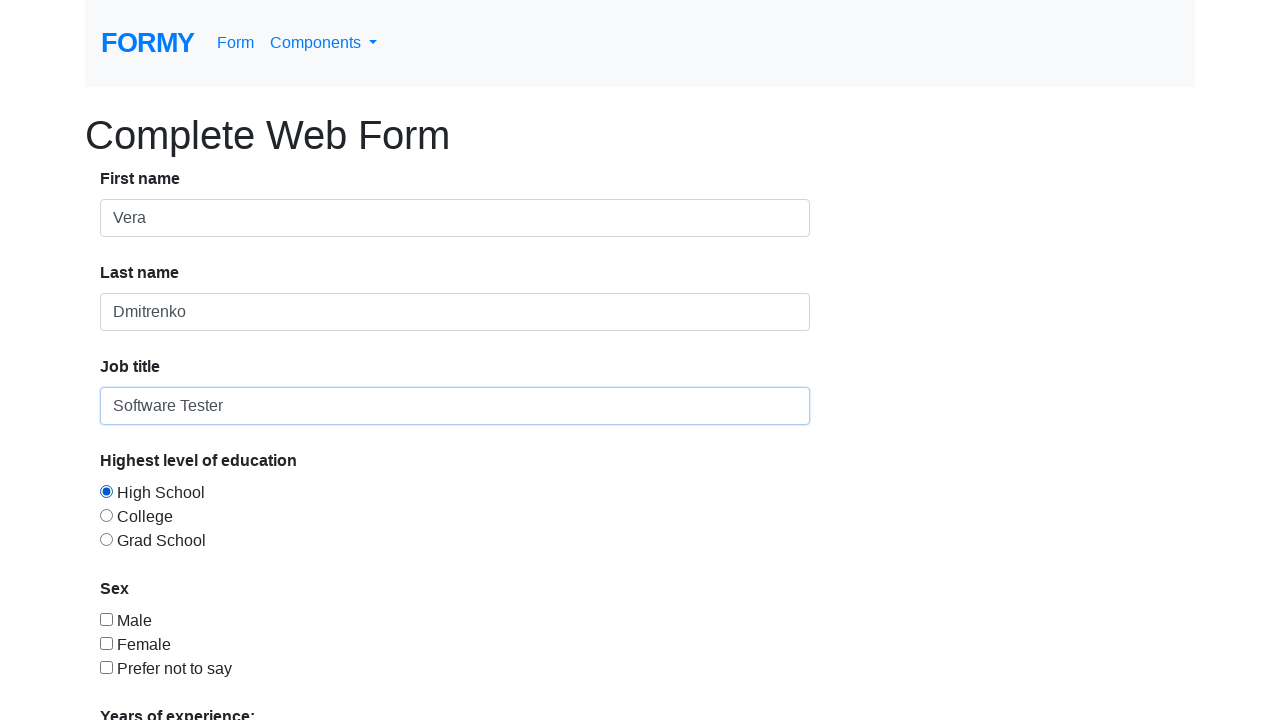

Selected checkbox option 2 at (106, 643) on #checkbox-2
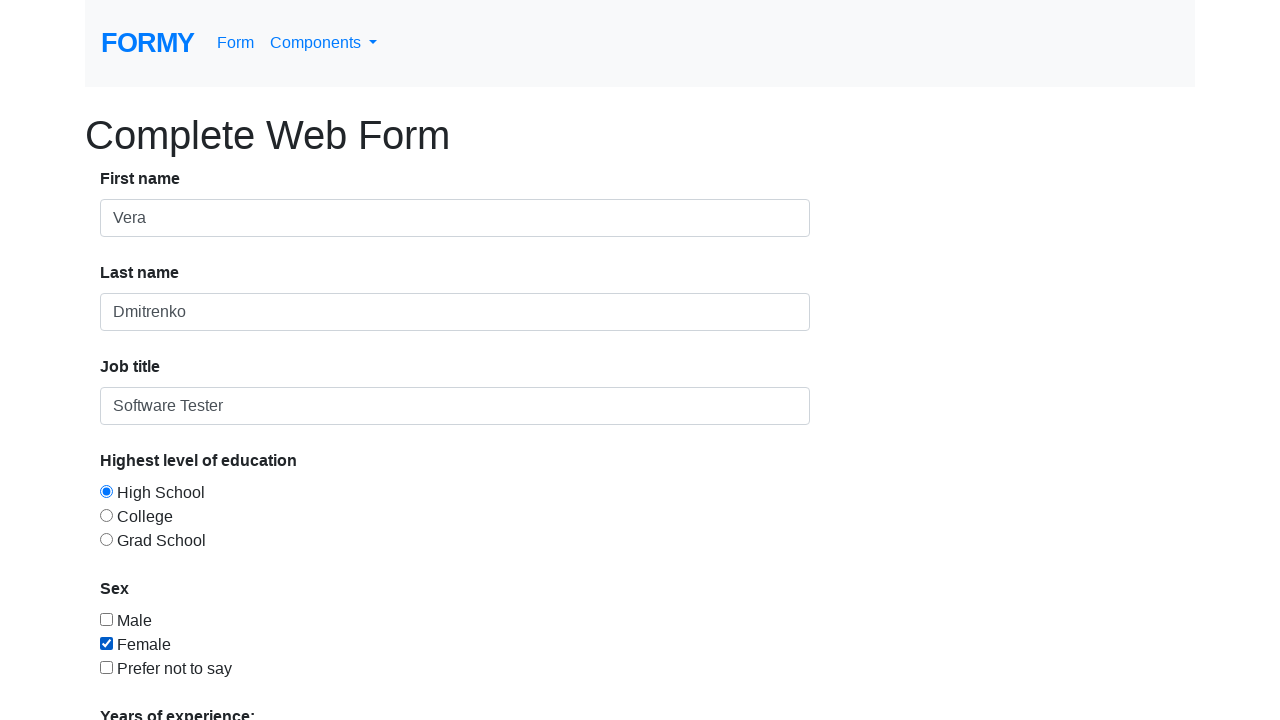

Selected dropdown option '0-1' on #select-menu
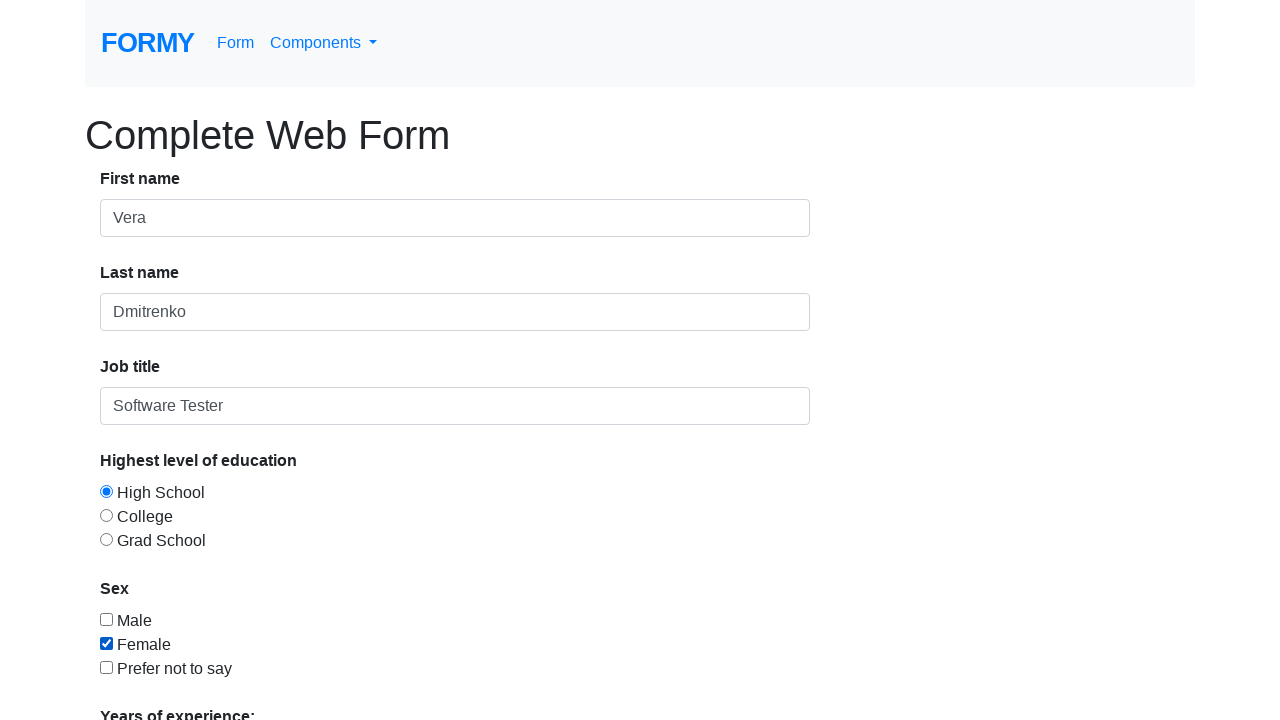

Filled in date picker with '2024-03-15' on #datepicker
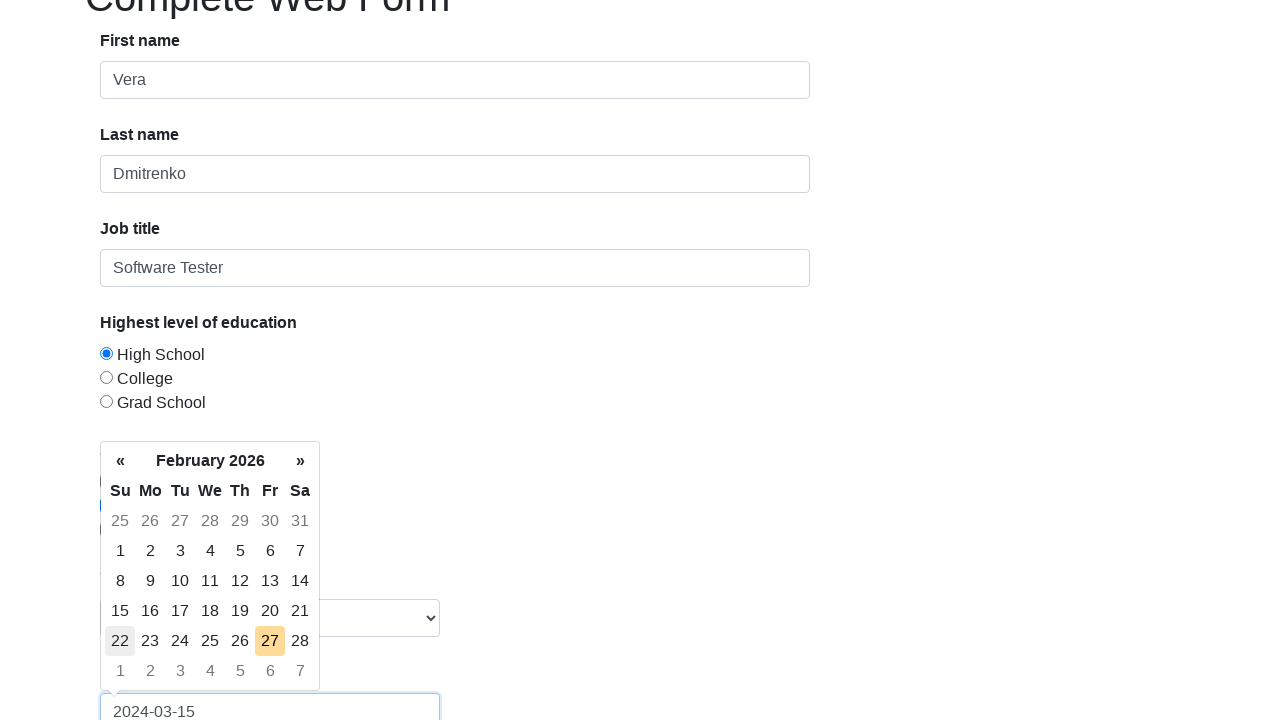

Pressed Enter to confirm date selection on #datepicker
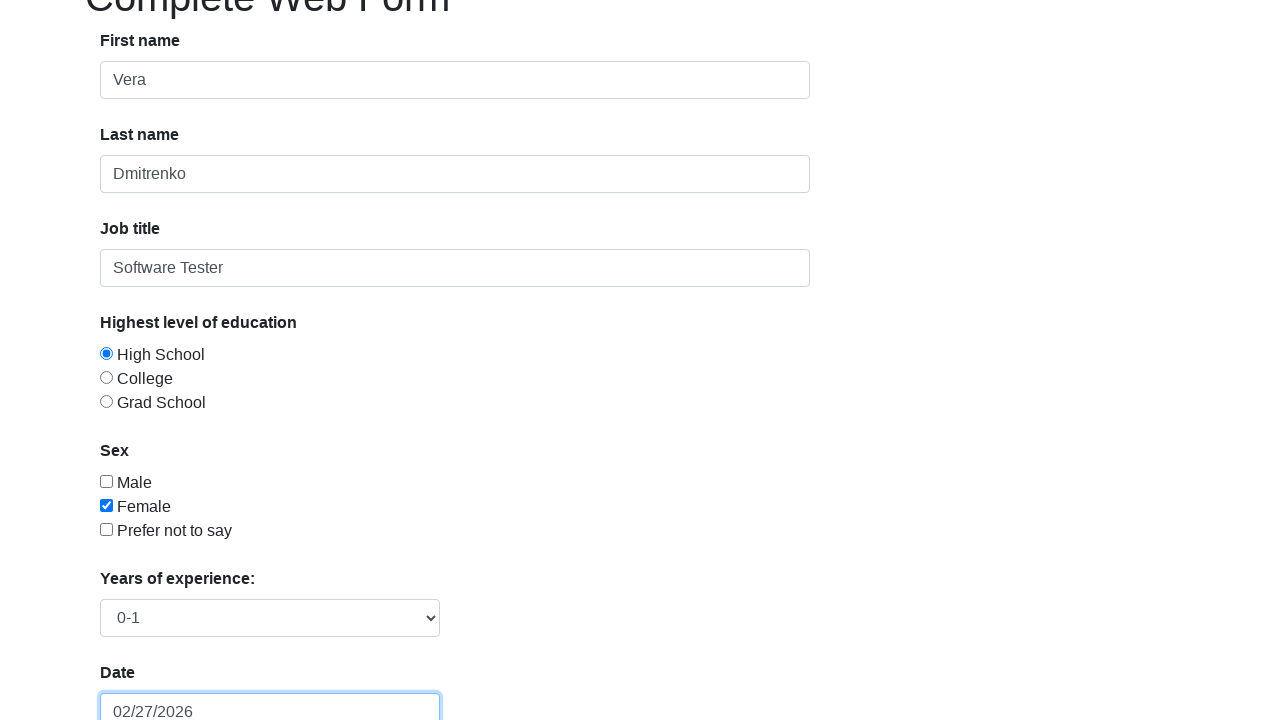

Clicked submit button to submit the form at (148, 680) on .btn.btn-lg.btn-primary
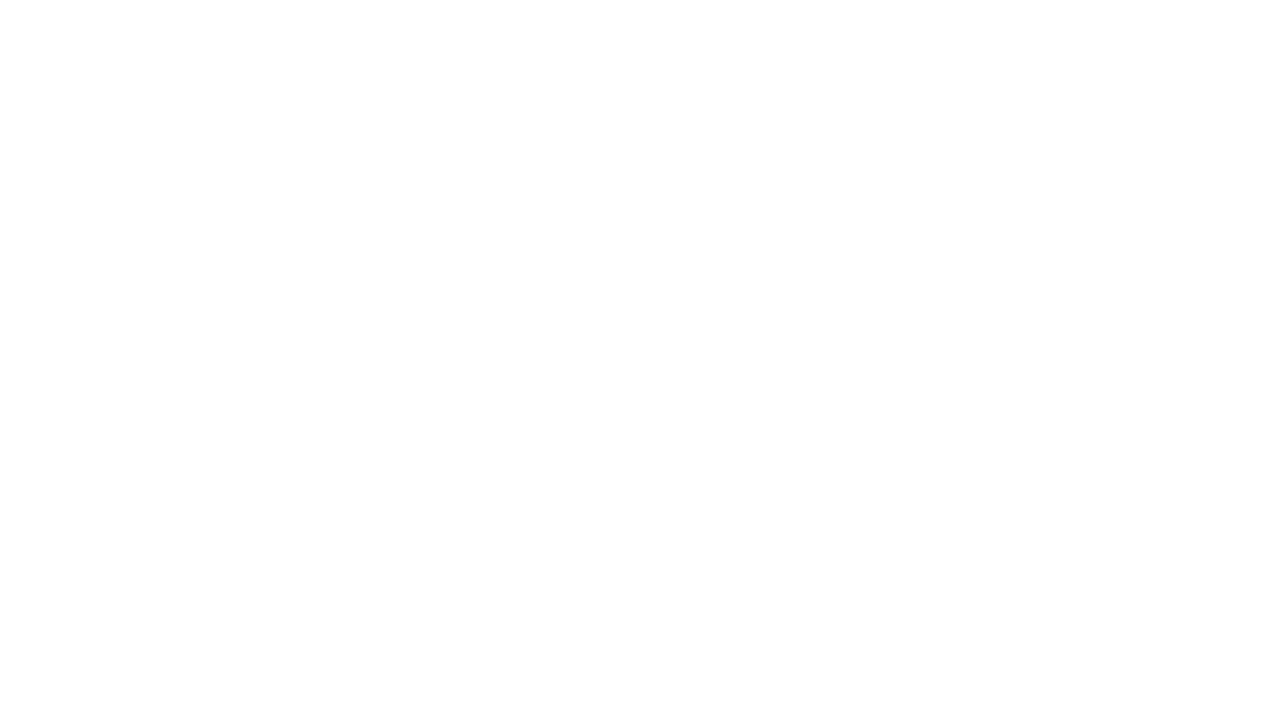

Form submission successful - success message displayed
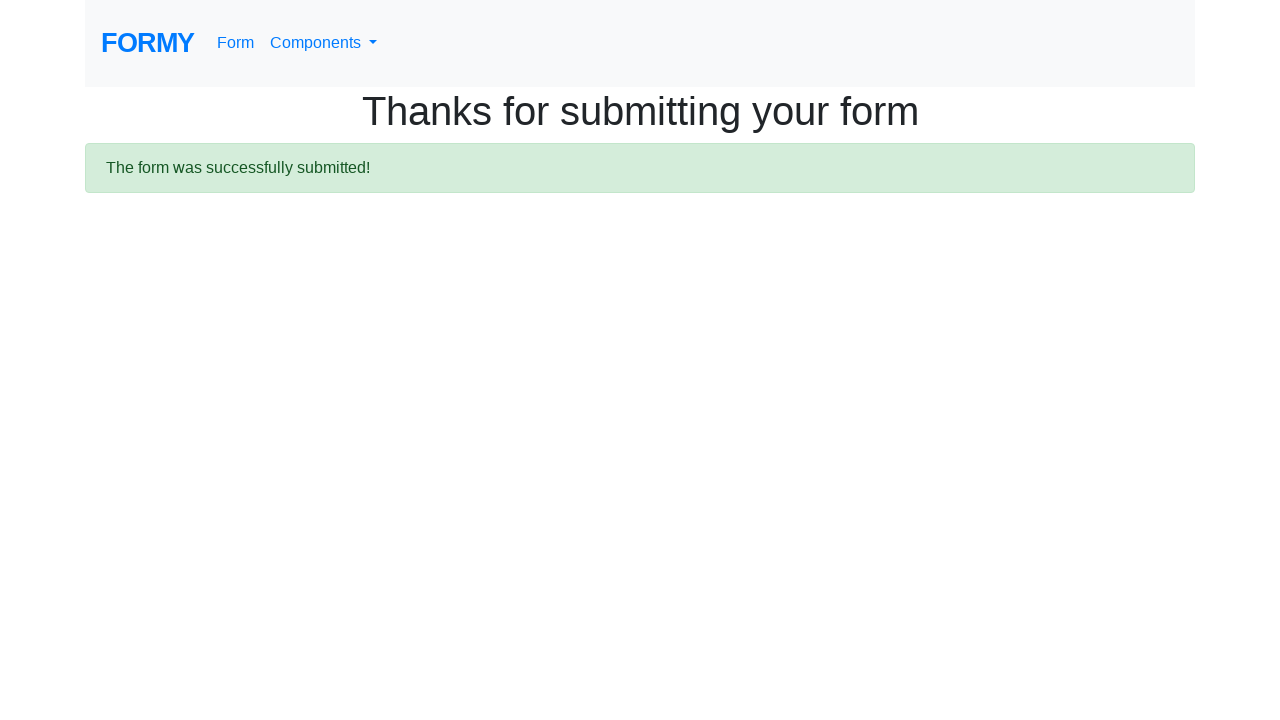

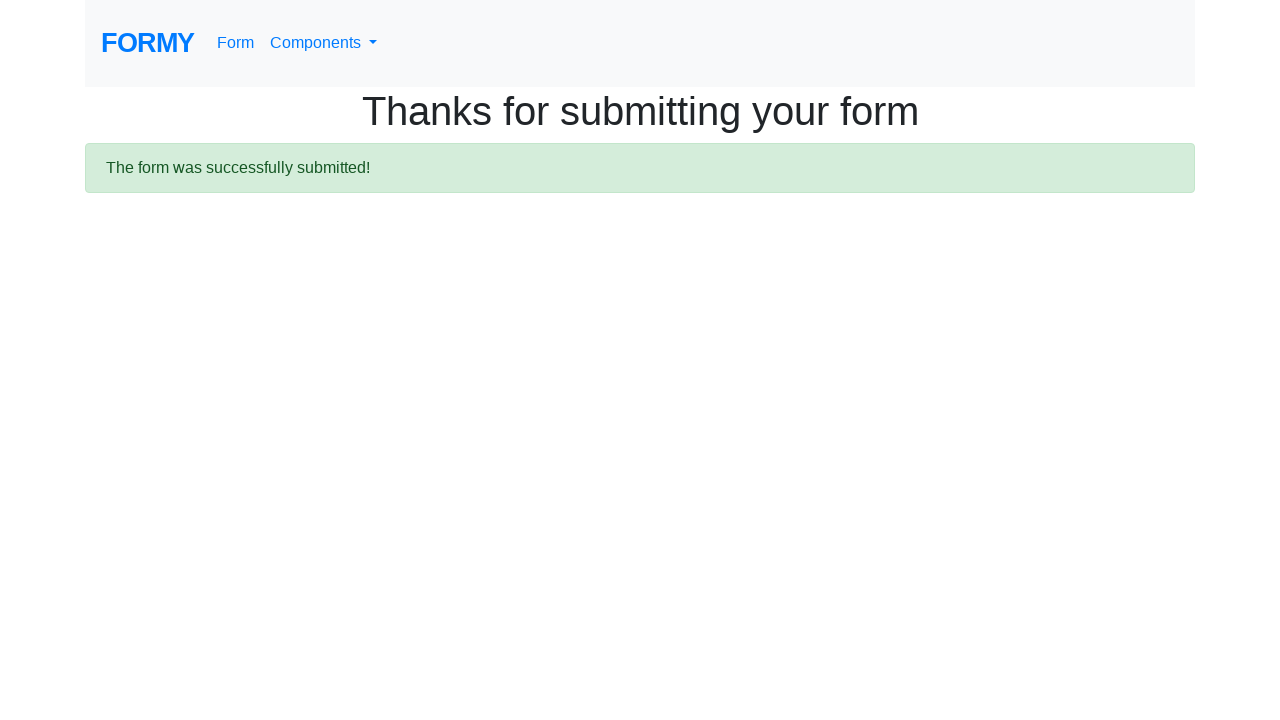